Tests child window/tab operations by opening a new tab via click, performing actions on the new tab, then switching back to the original page and clicking an element there.

Starting URL: https://practice-automation.com/window-operations/

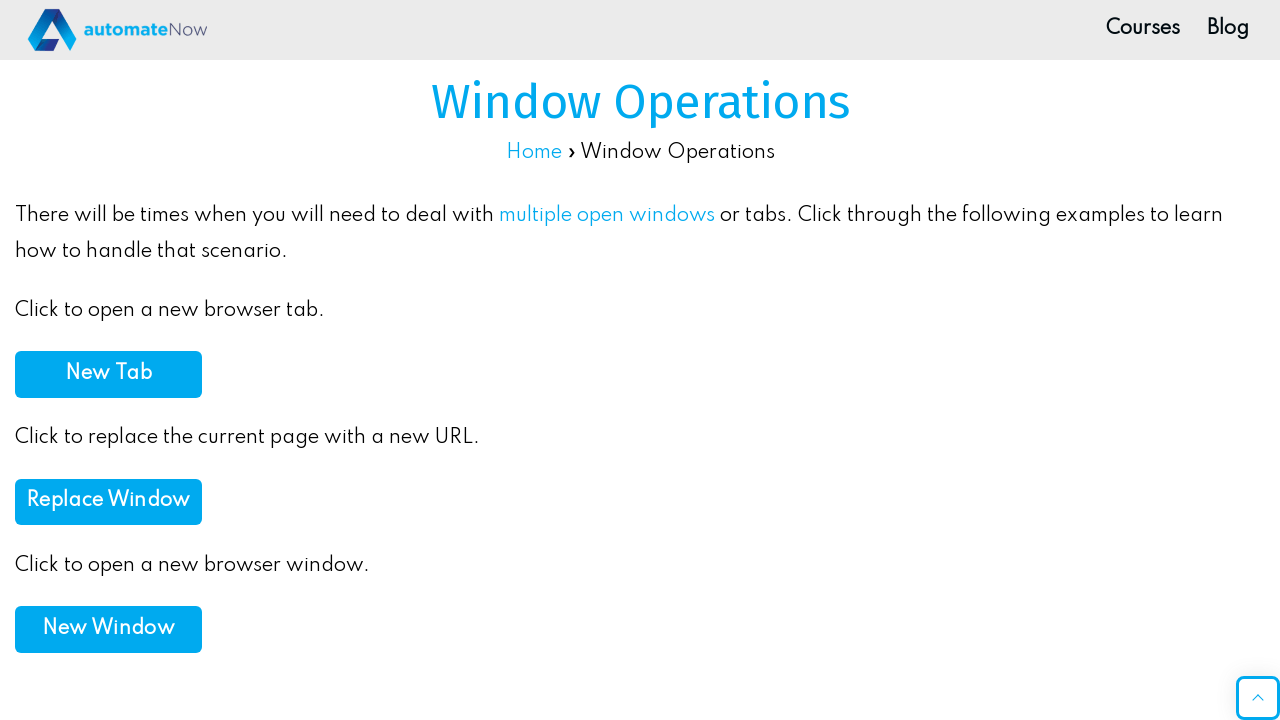

Clicked 'New Tab' link to open new tab at (108, 374) on internal:text="New Tab"i
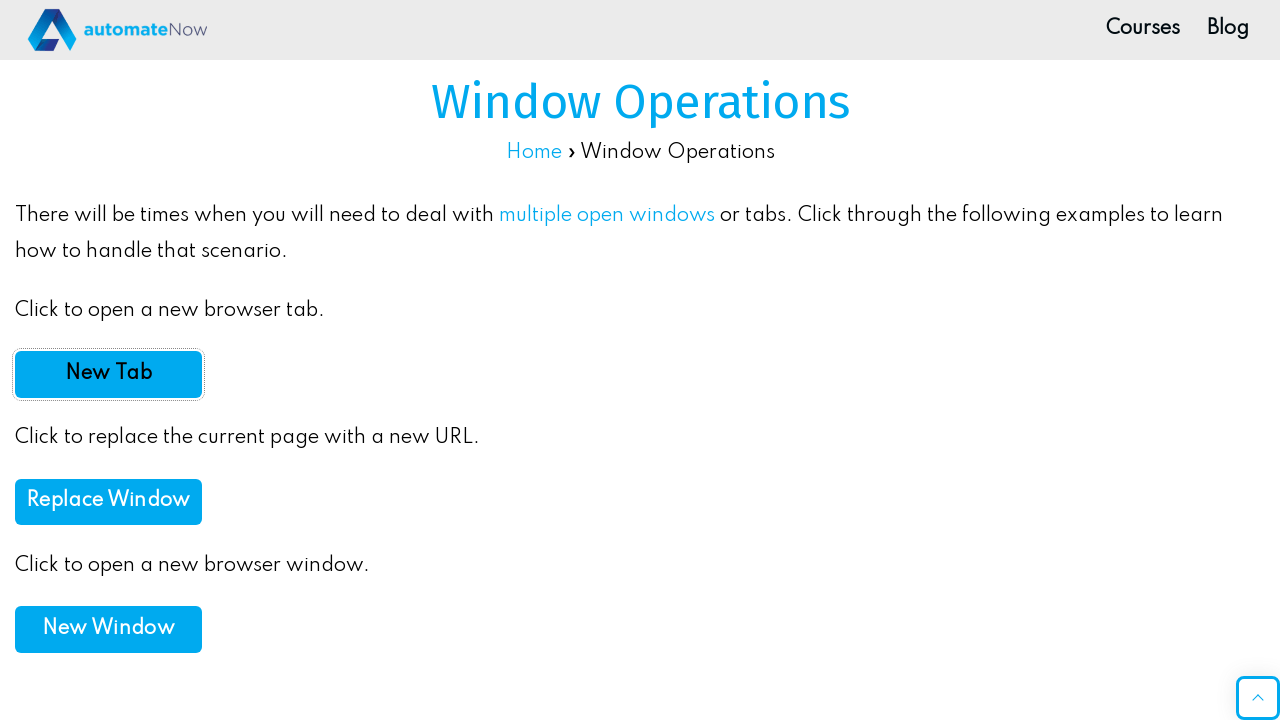

New tab opened and page object obtained
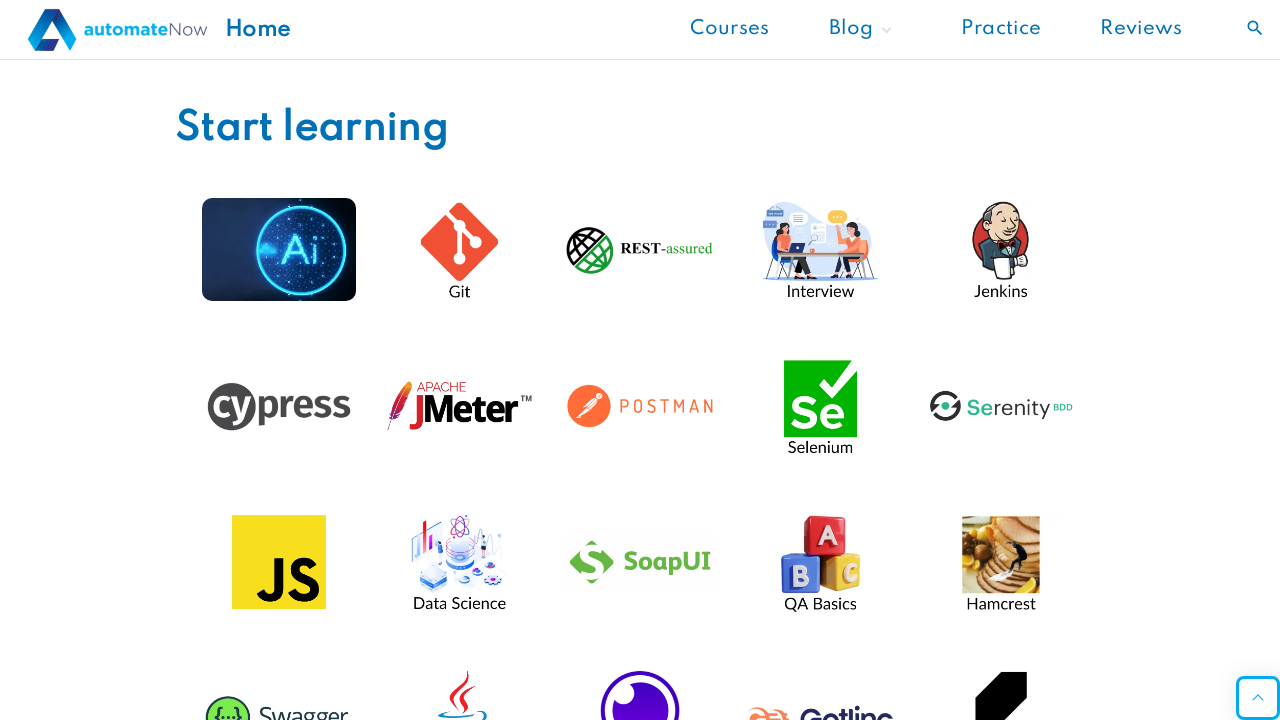

New tab page finished loading
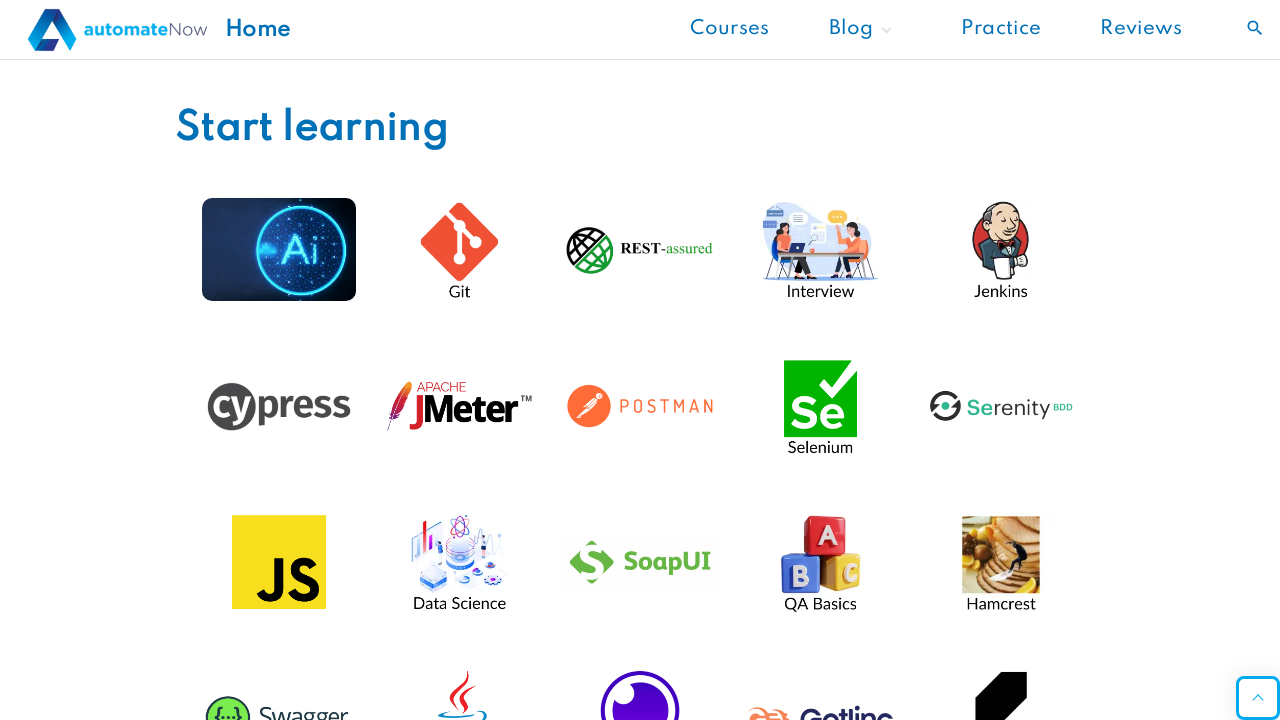

Clicked 'Courses' link on new tab at (730, 29) on xpath=//span[text()='Courses']
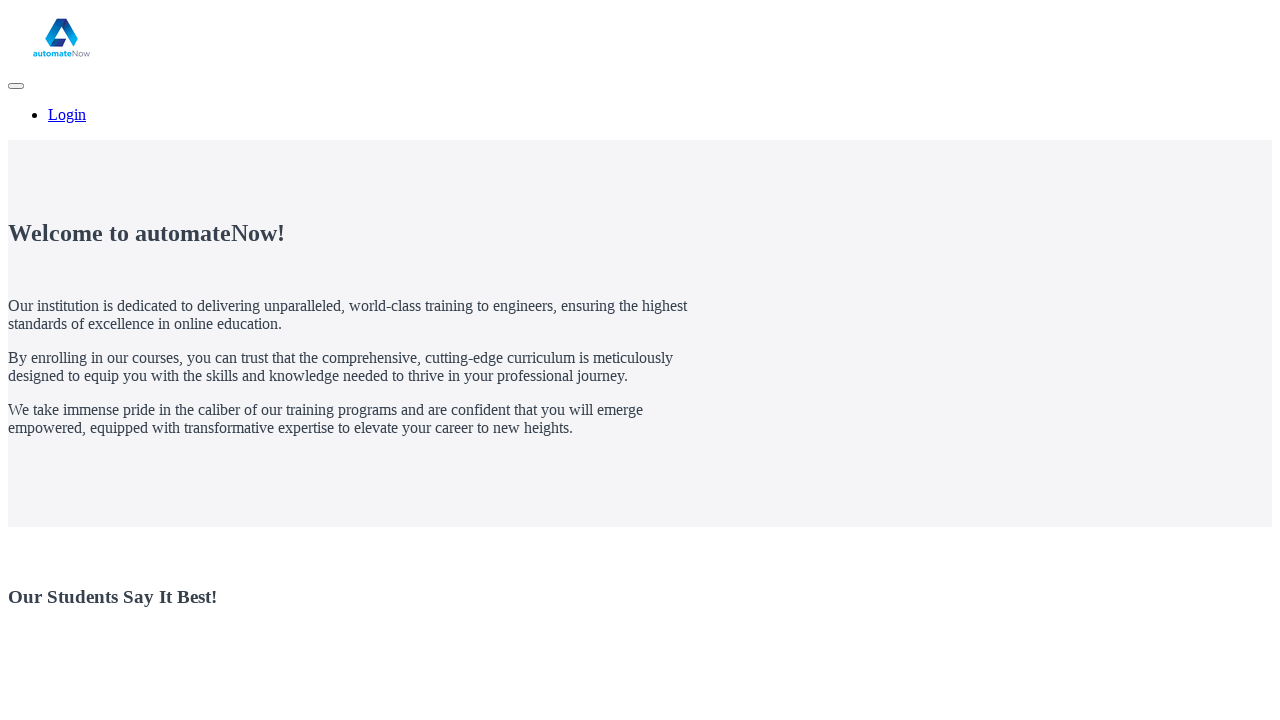

Brought original page to front
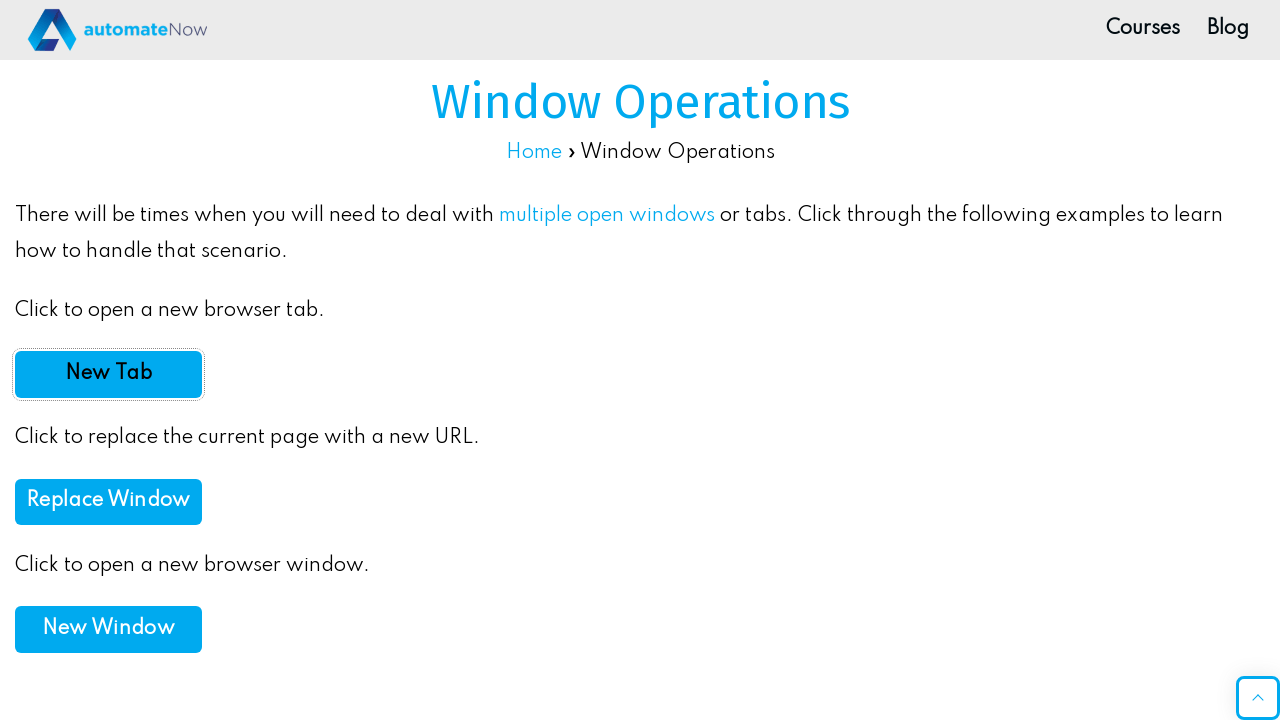

Clicked 'Courses' link on original page at (1142, 29) on internal:text="Courses"i
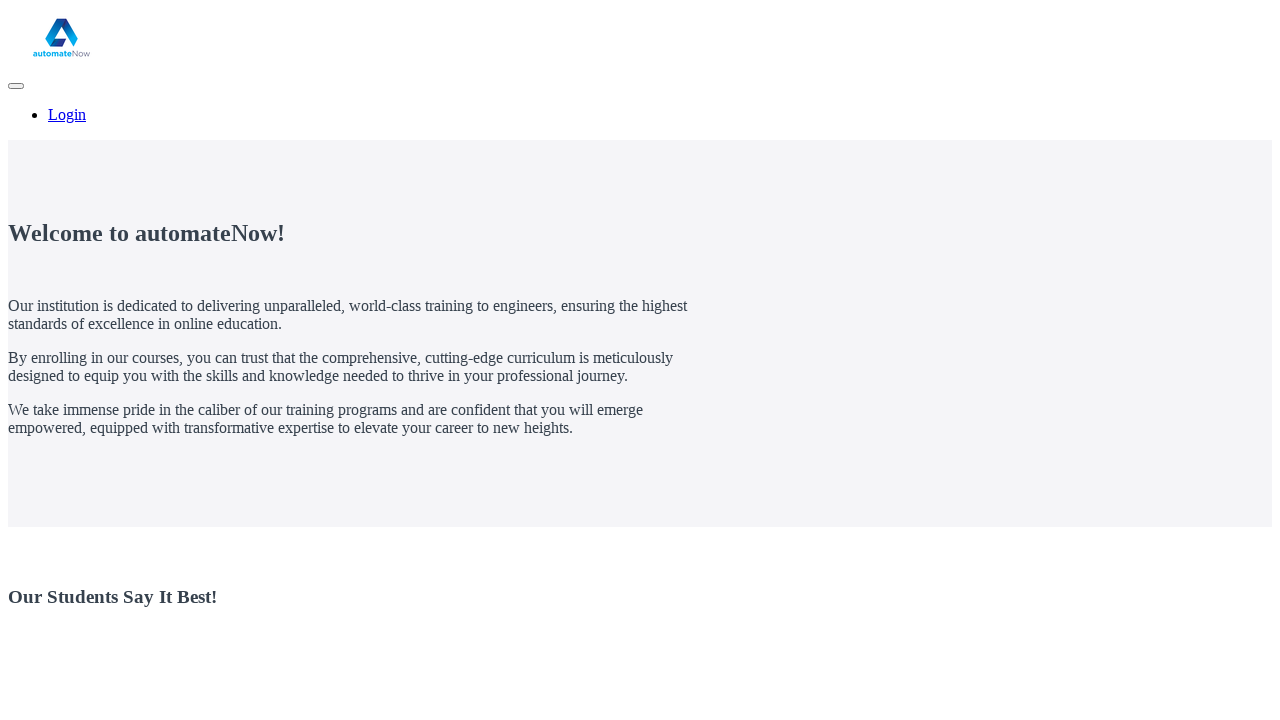

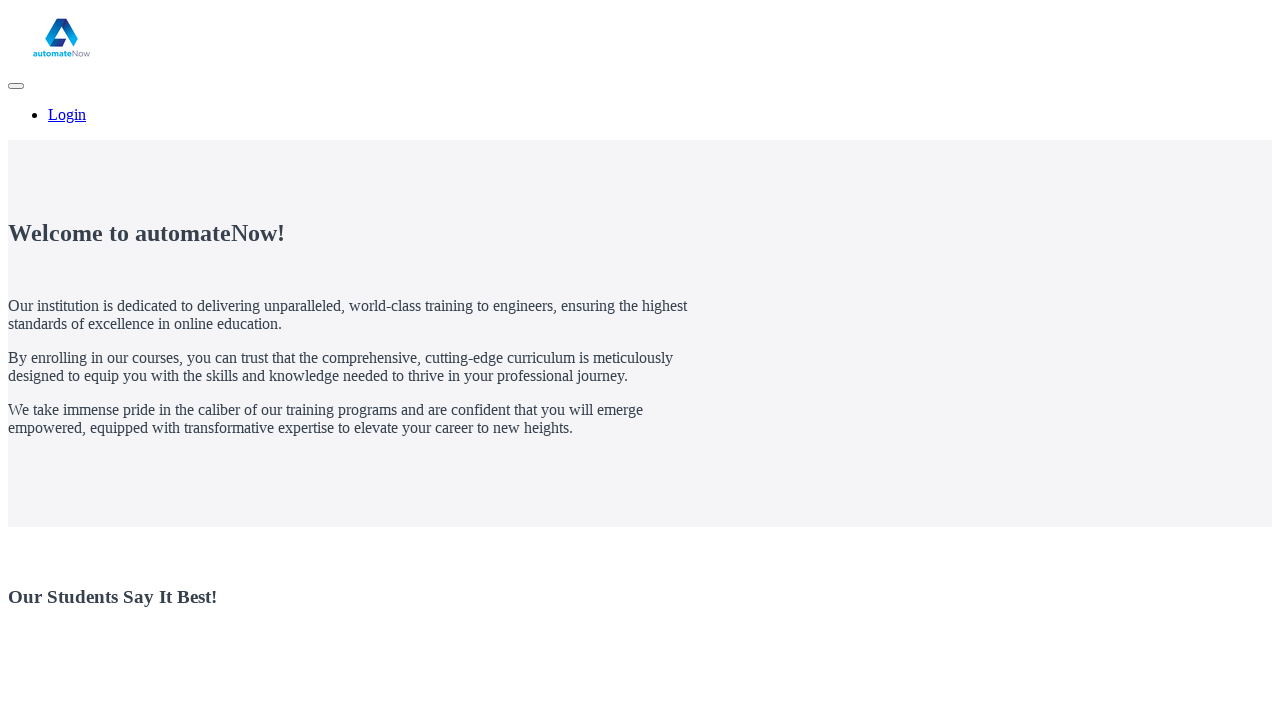